Fills out a complete registration form including personal details, date of birth, subjects, hobbies, address, and state/city selection

Starting URL: https://demoqa.com/automation-practice-form

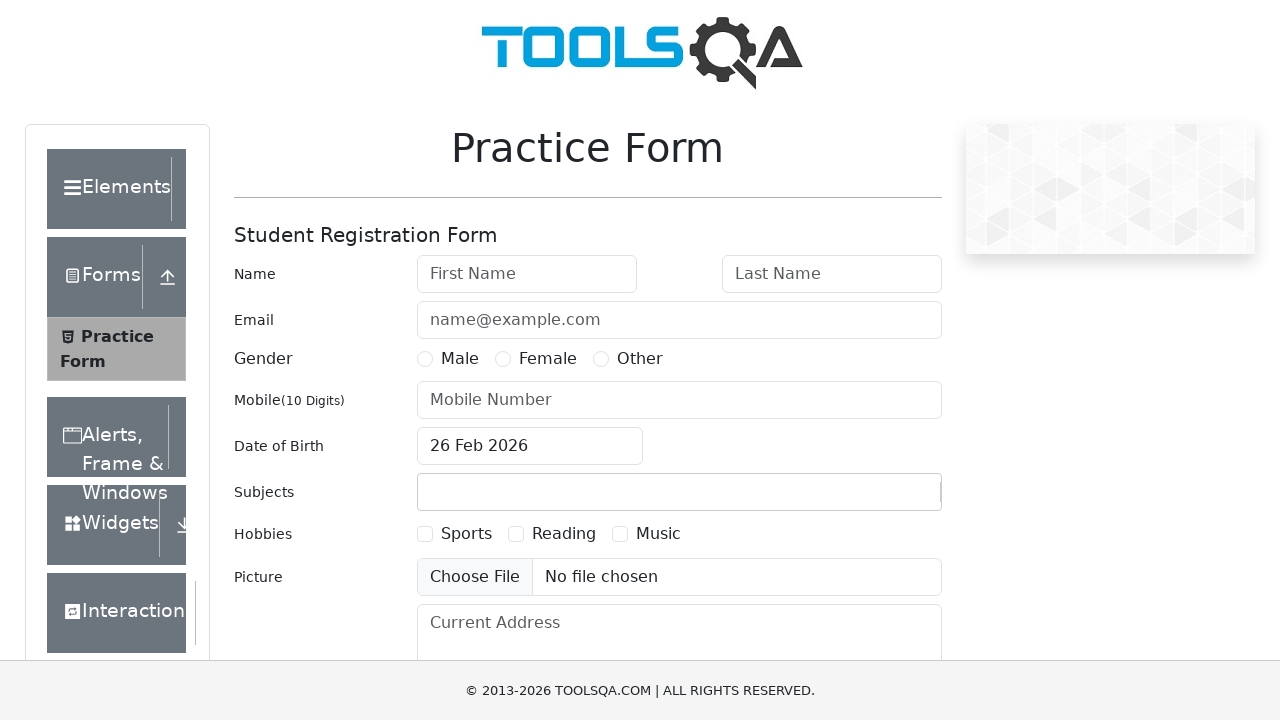

Filled first name field with 'Peter' on #firstName
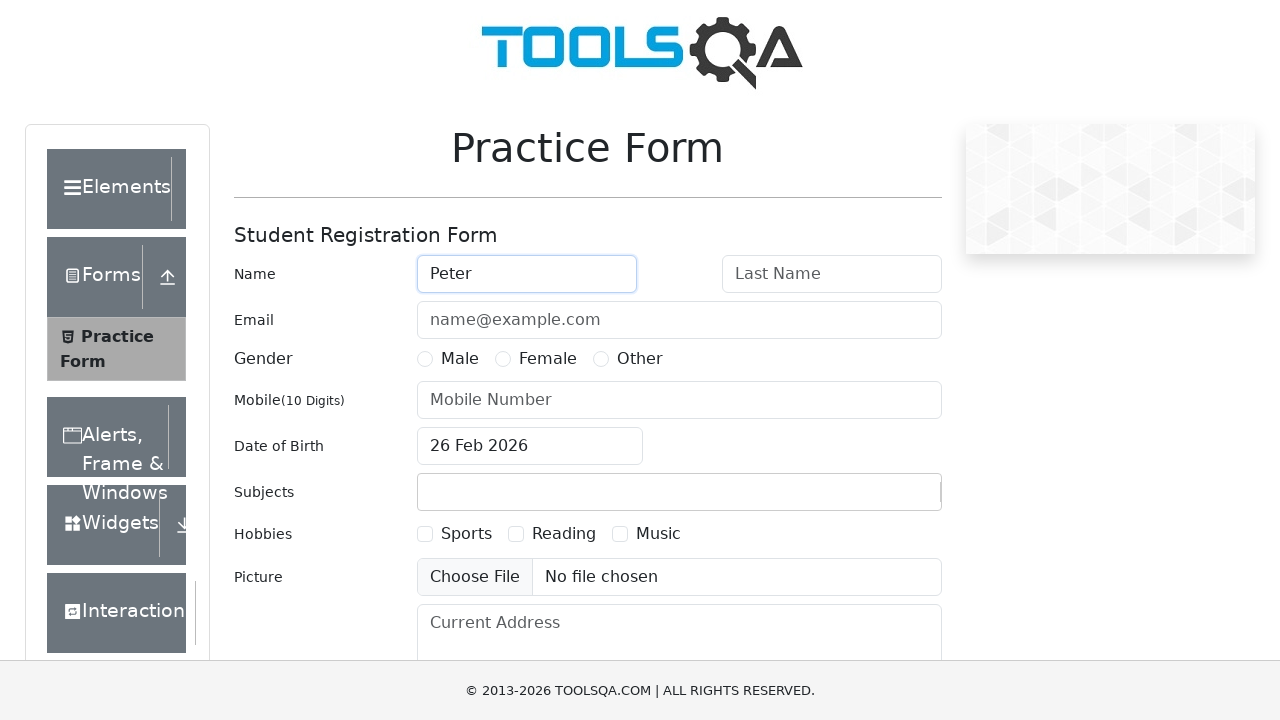

Filled last name field with 'Ivanov' on #lastName
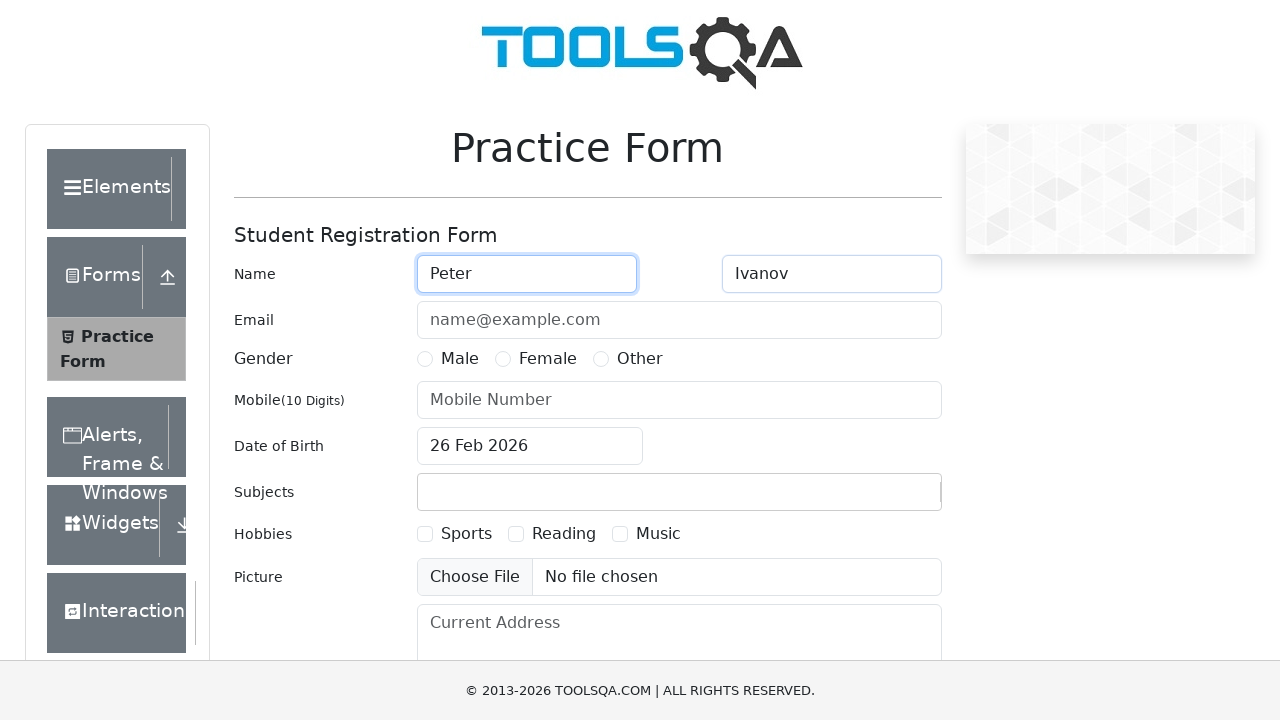

Filled email field with 'a@a.ru' on #userEmail
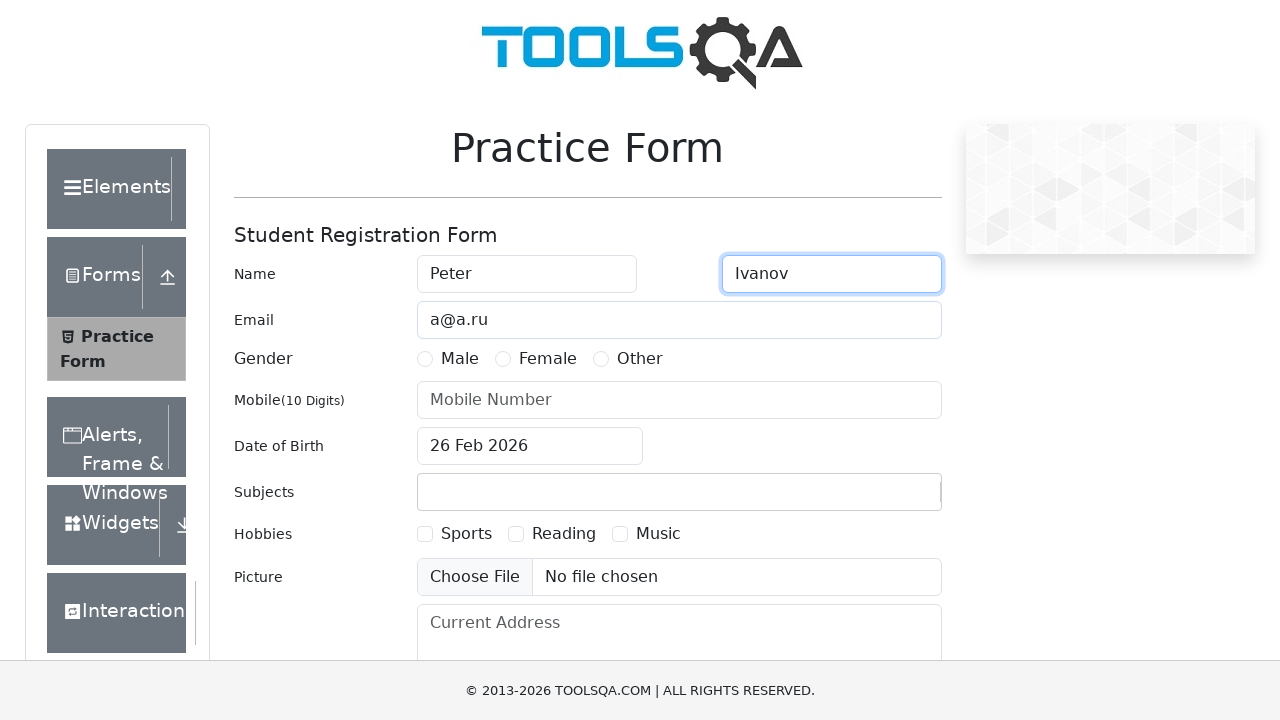

Selected Male gender option at (460, 359) on label[for='gender-radio-1']
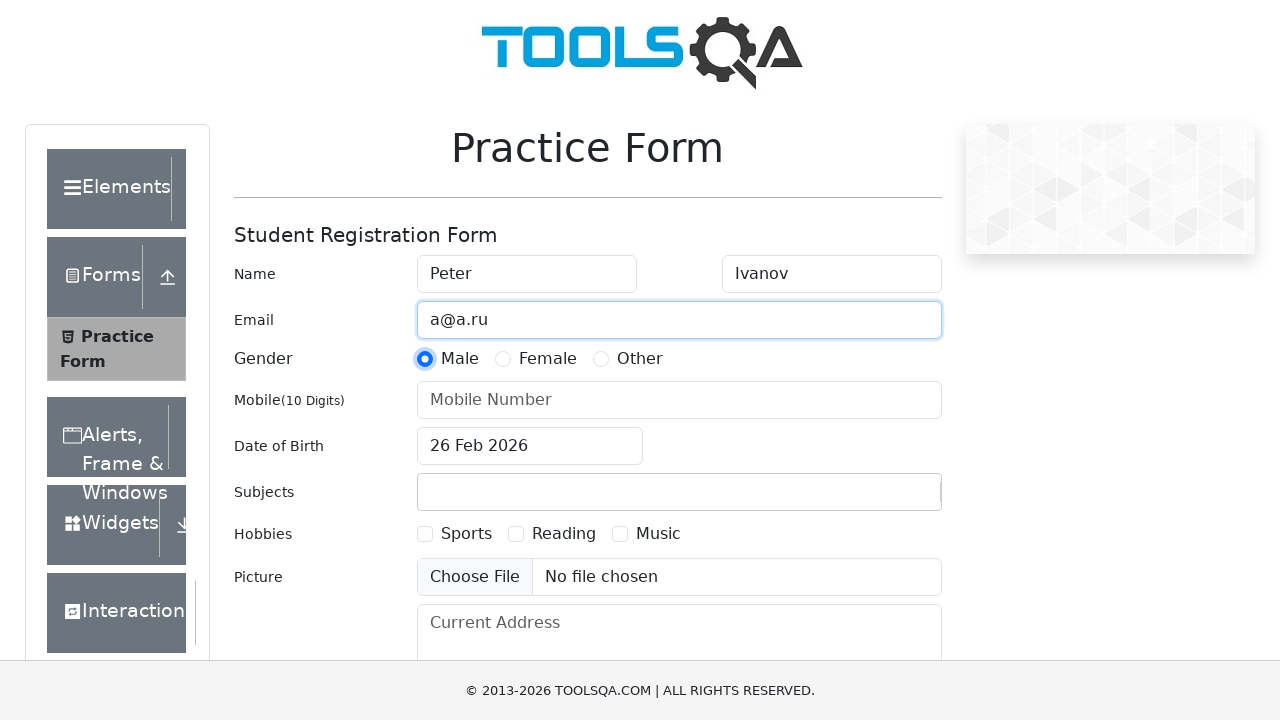

Filled mobile number field with '1234567890' on #userNumber
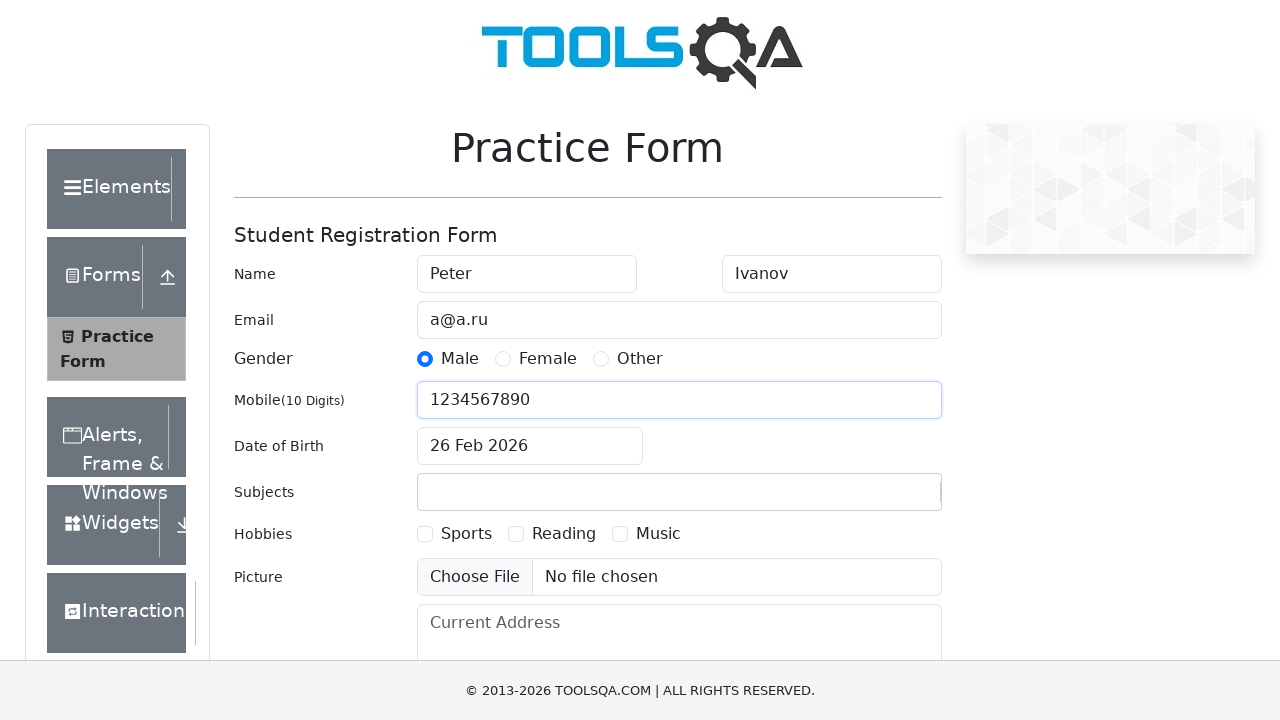

Clicked date of birth input field at (530, 446) on #dateOfBirthInput
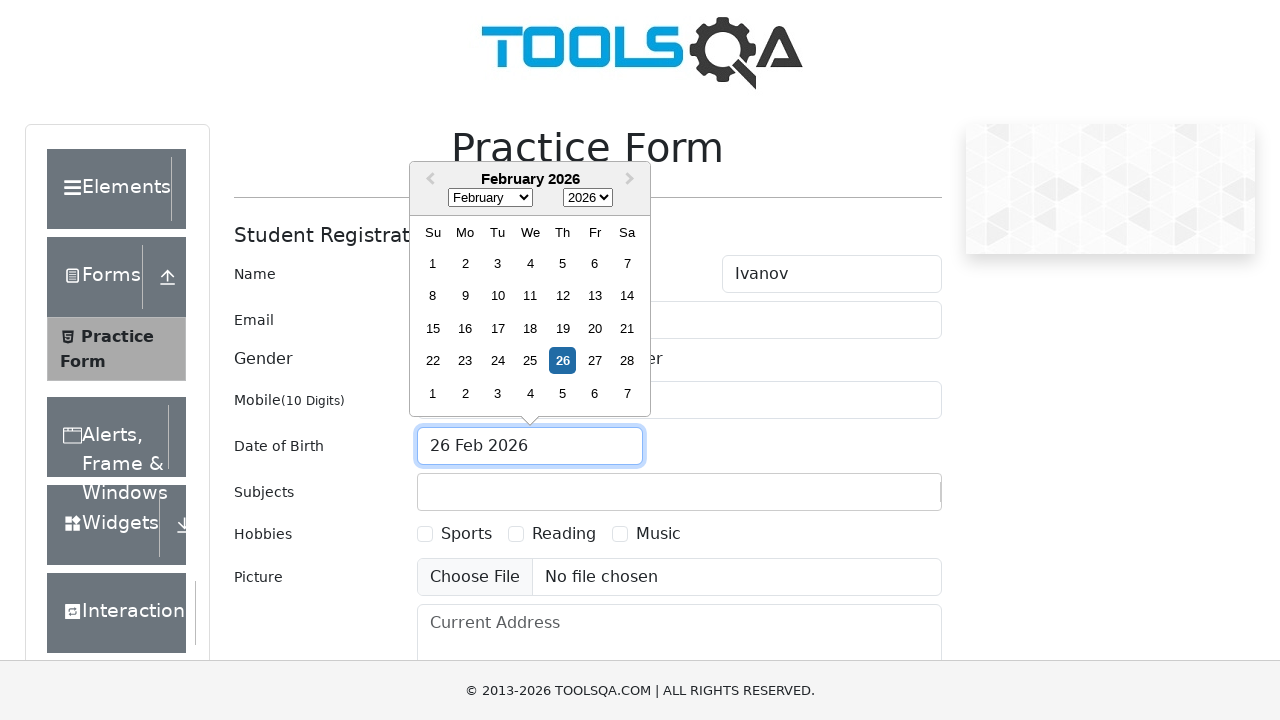

Selected November as birth month on select.react-datepicker__month-select
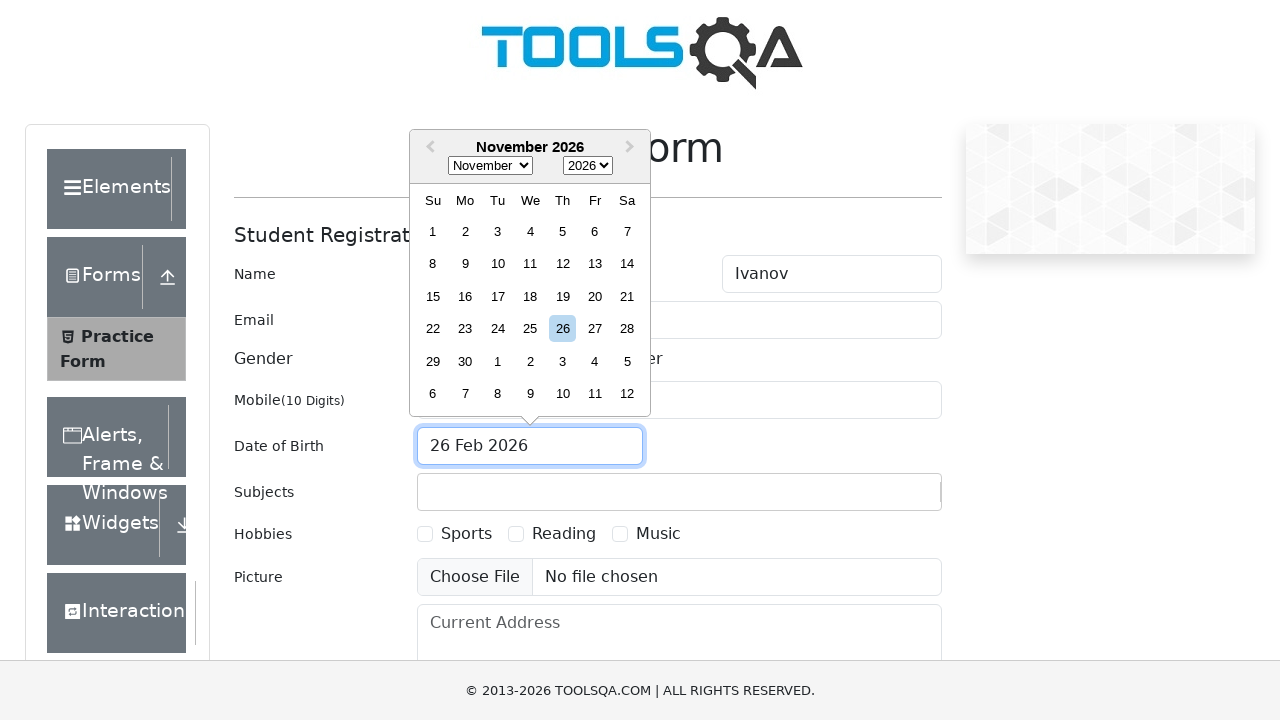

Selected 1985 as birth year on select.react-datepicker__year-select
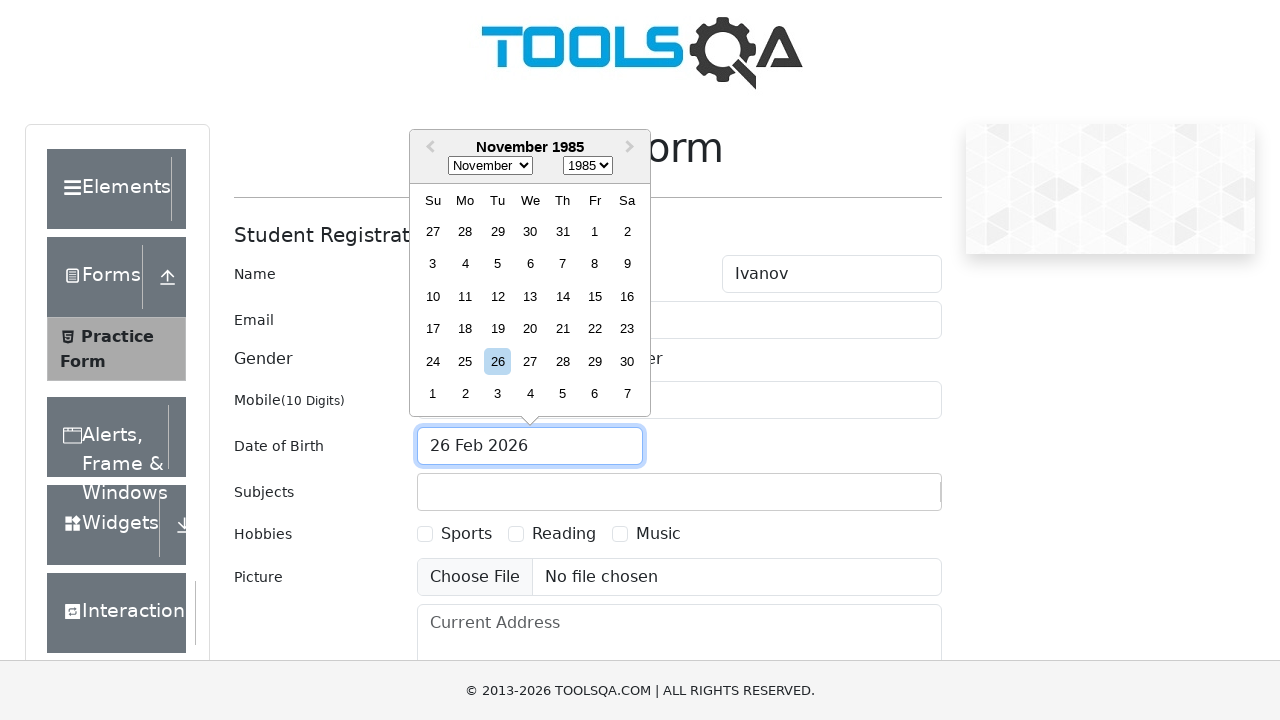

Selected November 15th, 1985 as date of birth at (595, 296) on xpath=//div[@aria-label='Choose Friday, November 15th, 1985']
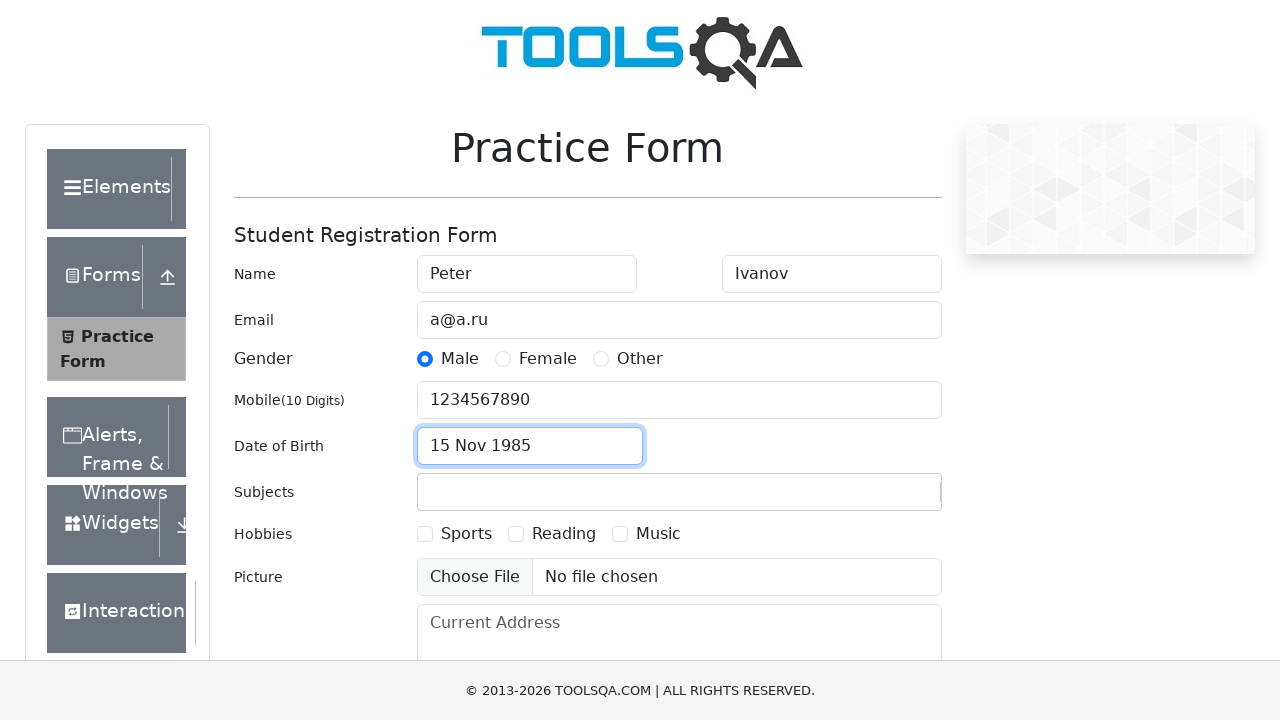

Filled subjects input field with 'Maths' on #subjectsInput
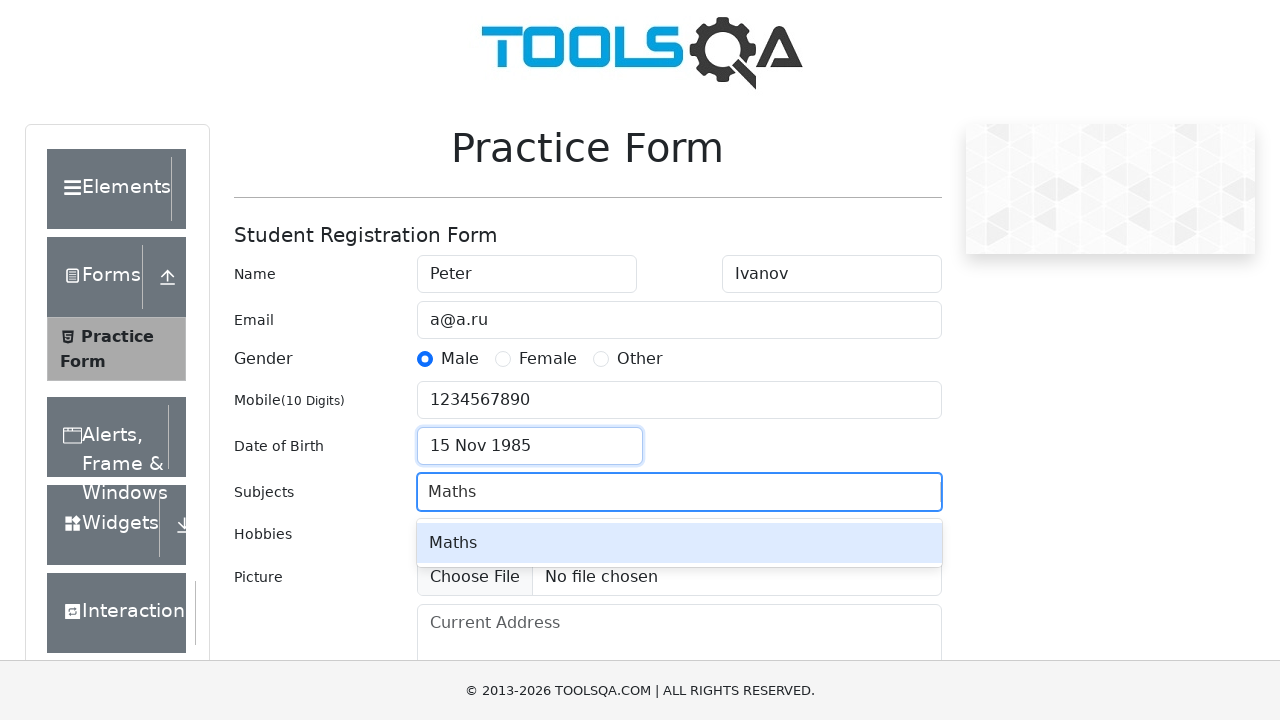

Selected Maths subject from dropdown at (679, 543) on #react-select-2-option-0
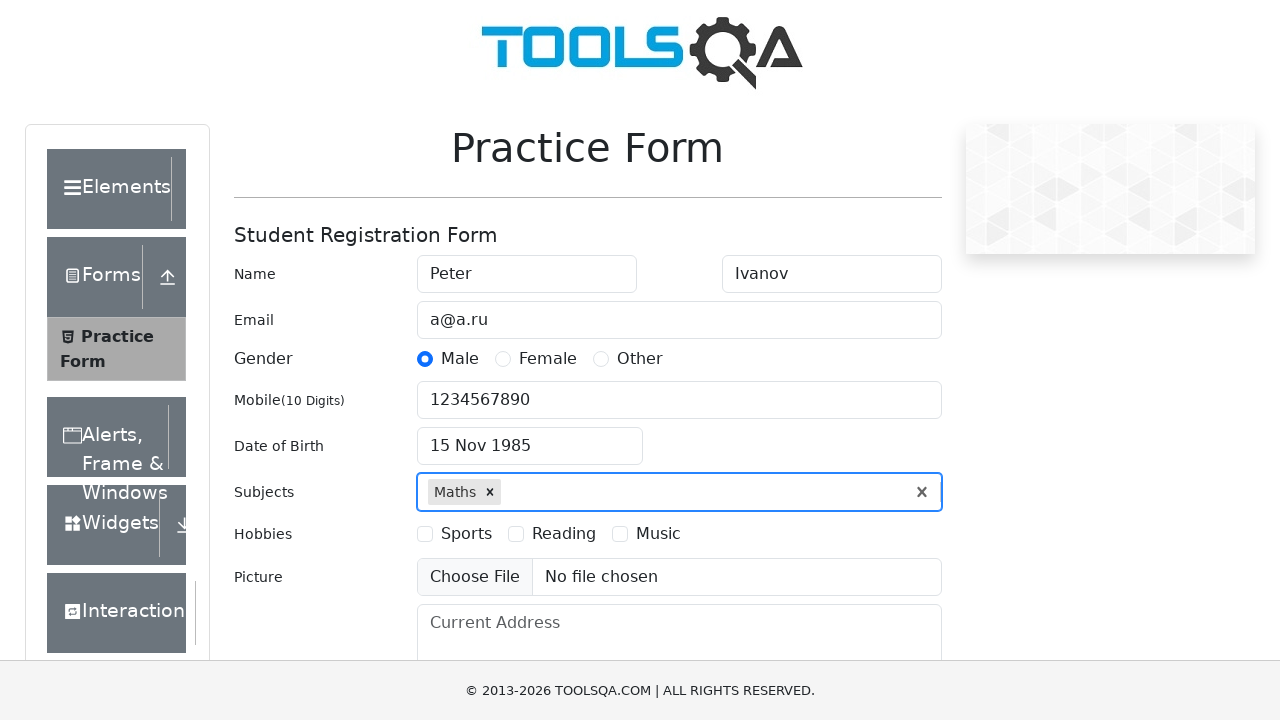

Selected Sports as hobby at (466, 534) on label[for='hobbies-checkbox-1']
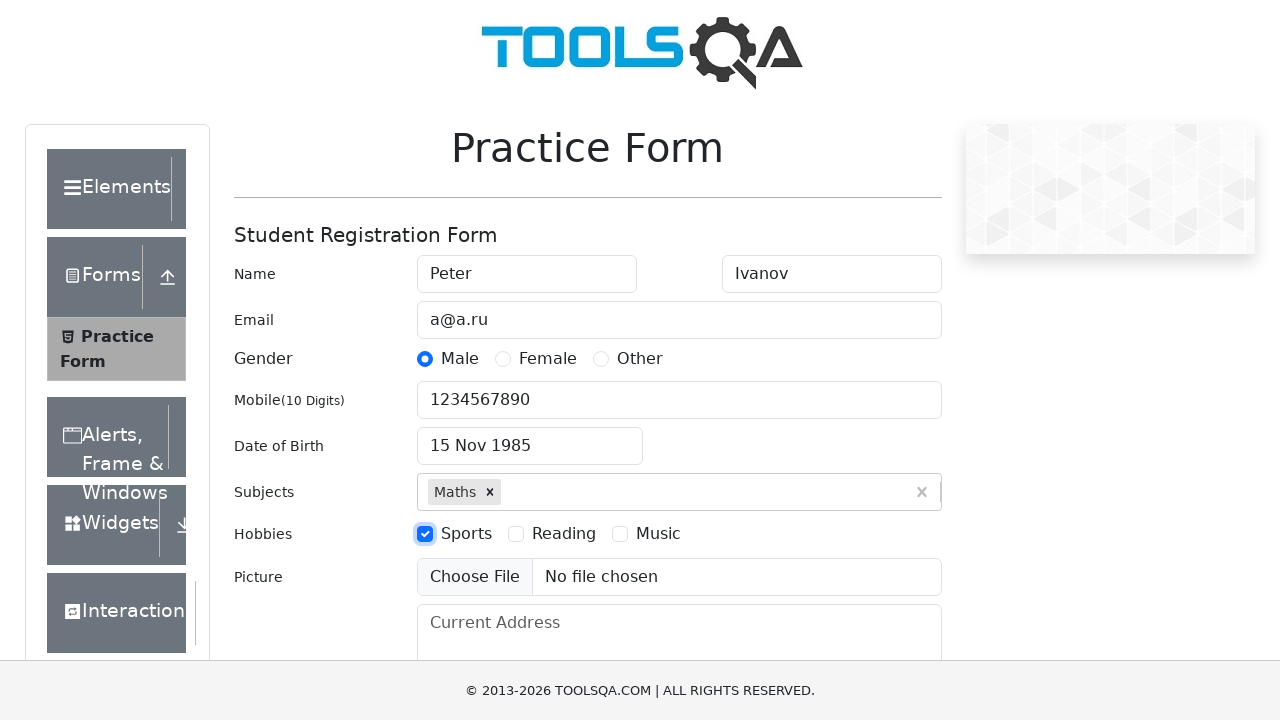

Filled current address field with 'CA, San Francisco, 17 avn, 1' on #currentAddress
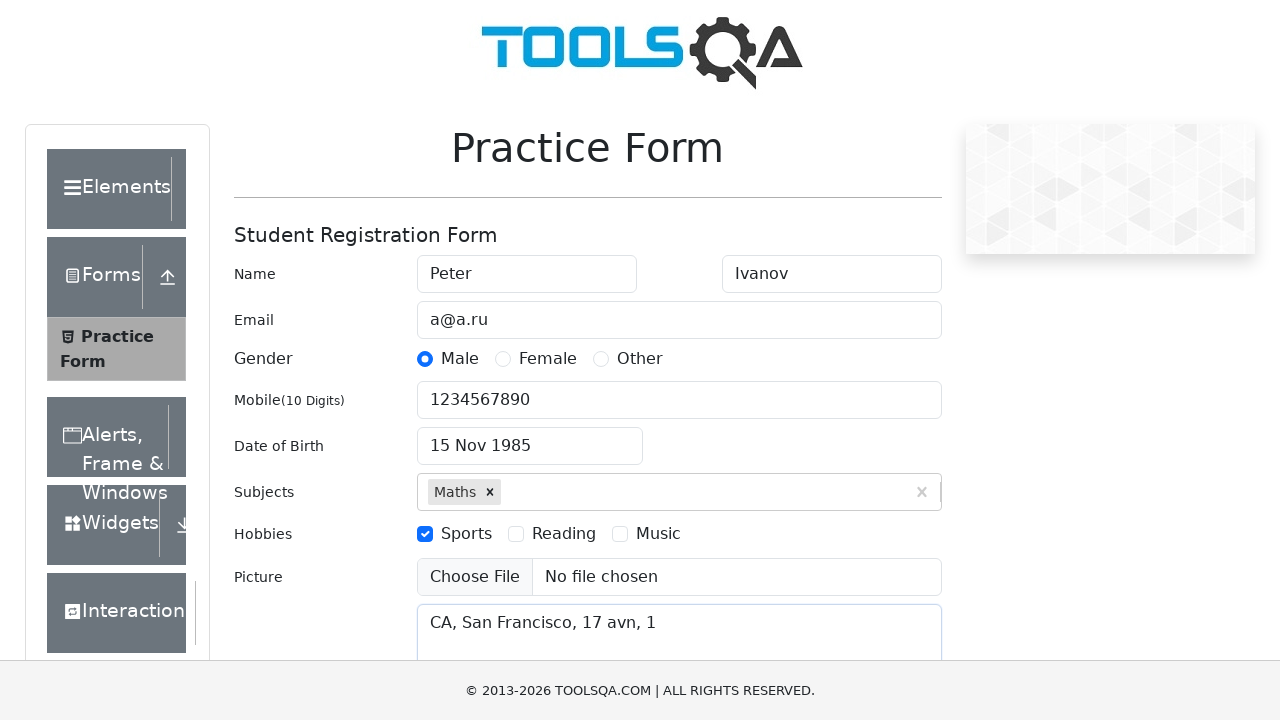

Scrolled to submit button
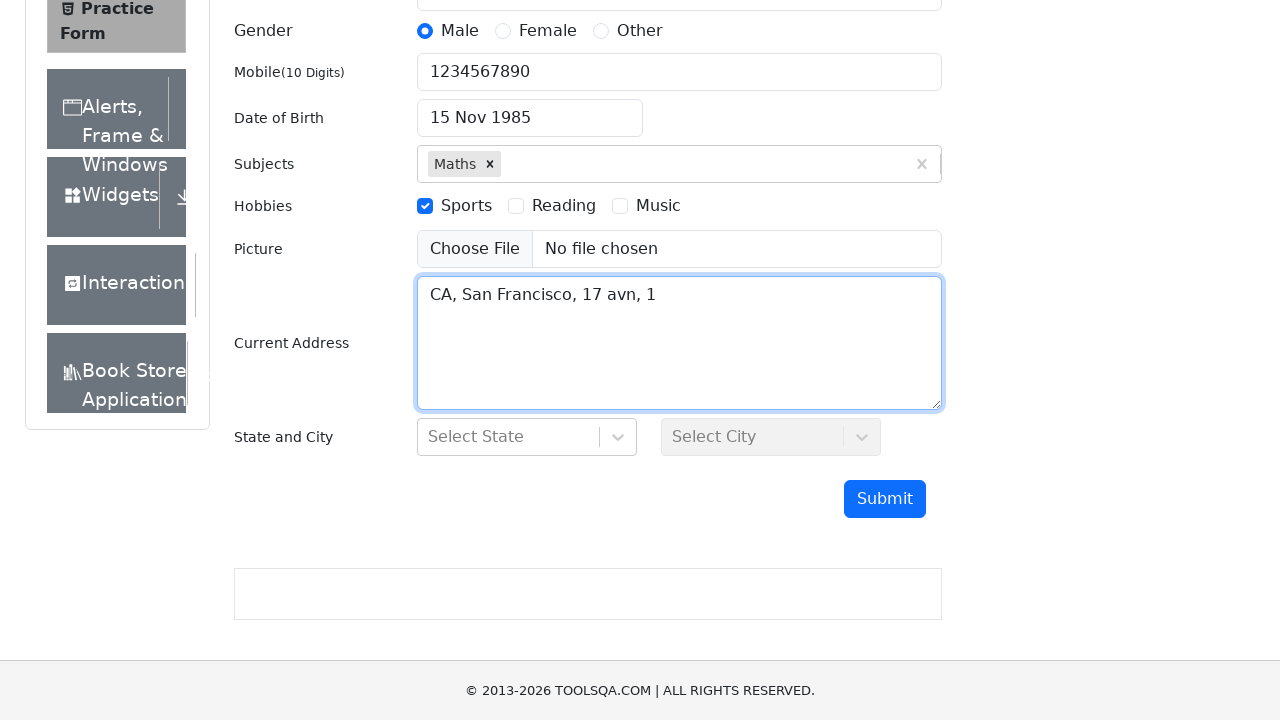

Filled state input field with 'NCR' on #react-select-3-input
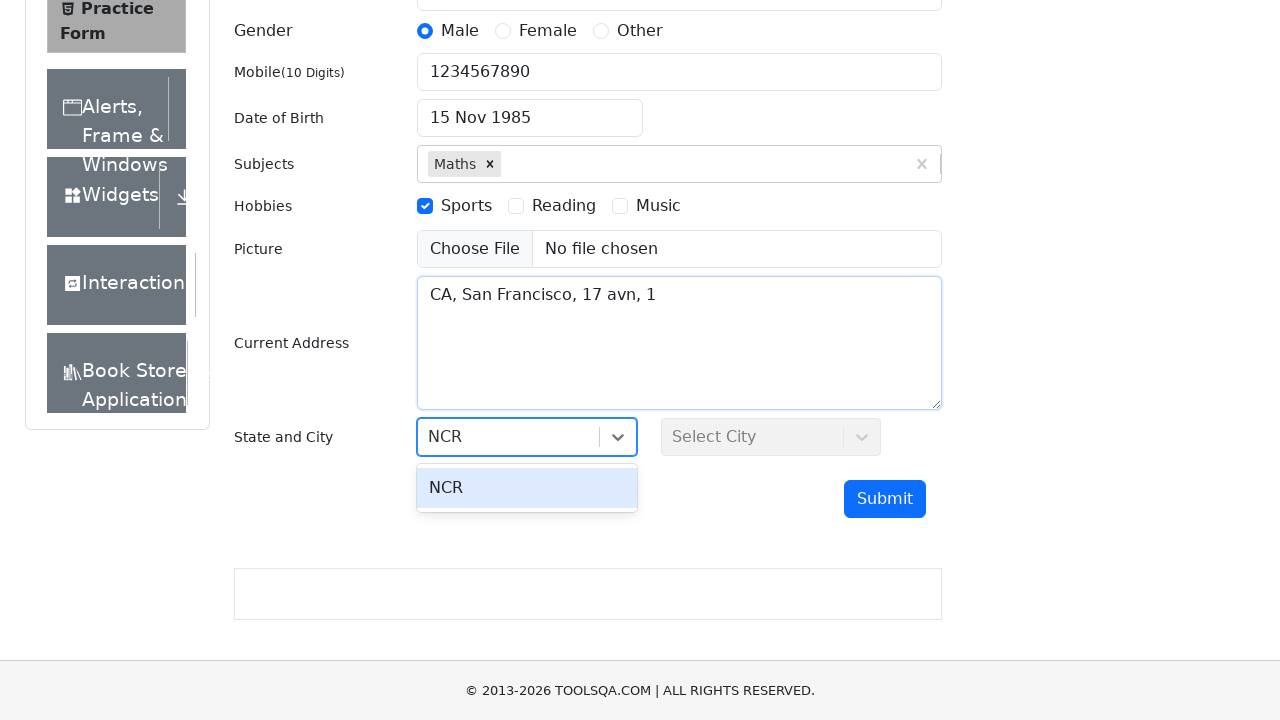

Selected NCR from state dropdown at (527, 488) on #react-select-3-option-0
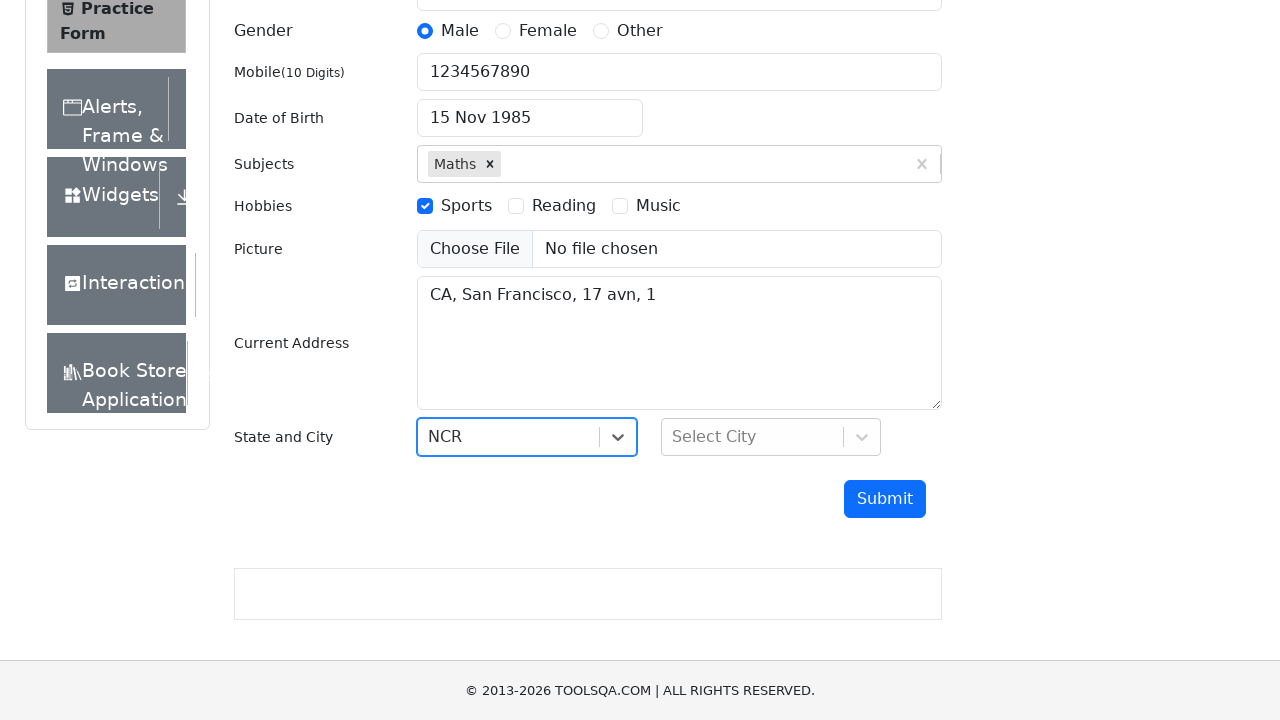

Filled city input field with 'Delhi' on #react-select-4-input
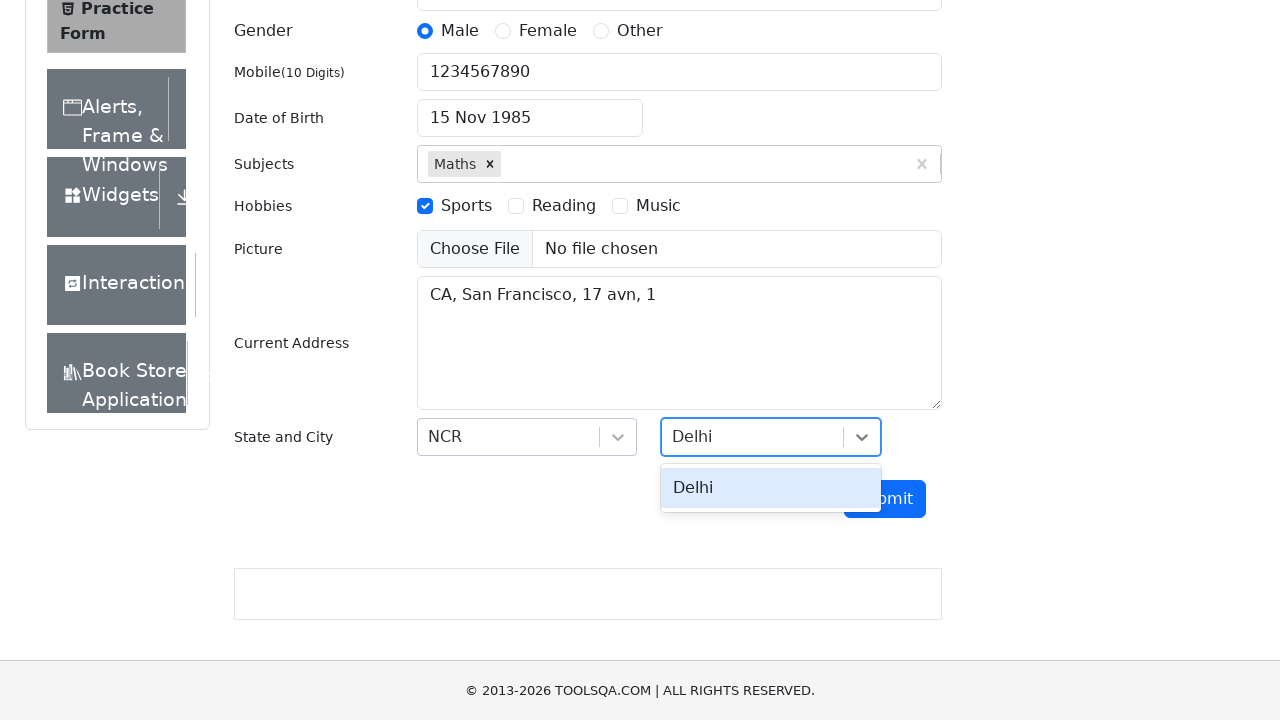

Selected Delhi from city dropdown at (771, 488) on #react-select-4-option-0
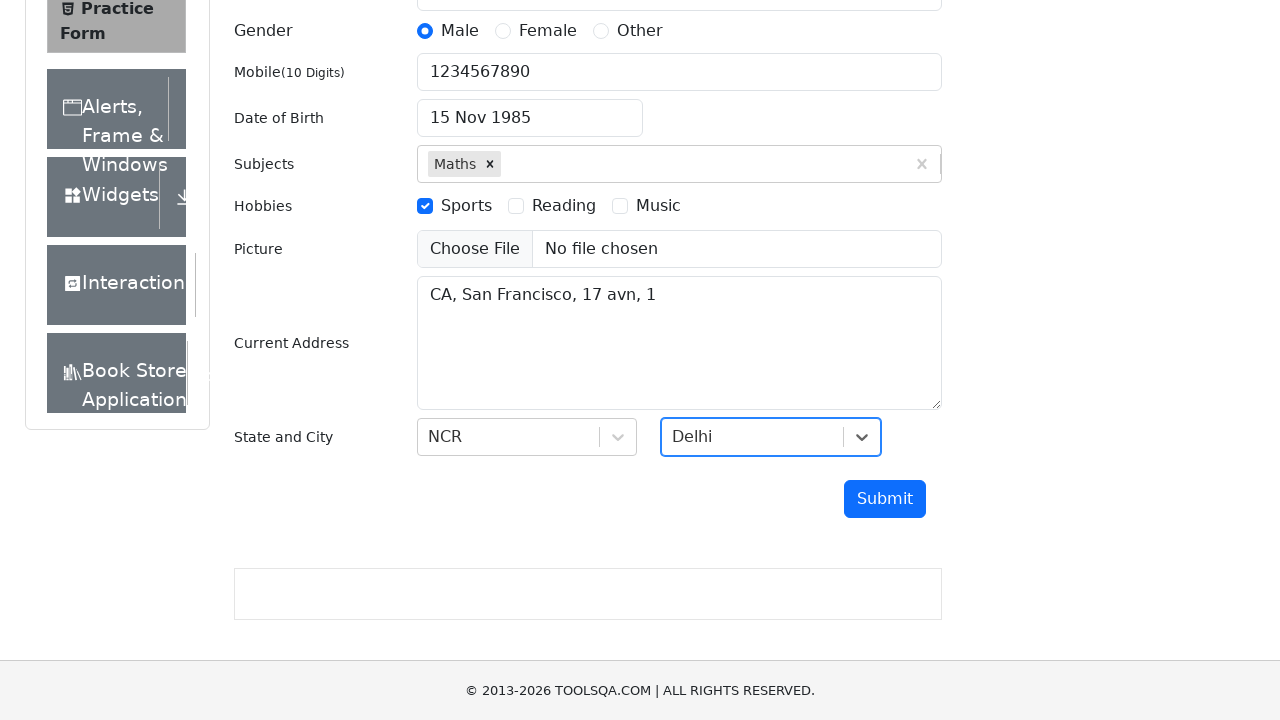

Clicked submit button to submit registration form at (885, 499) on #submit
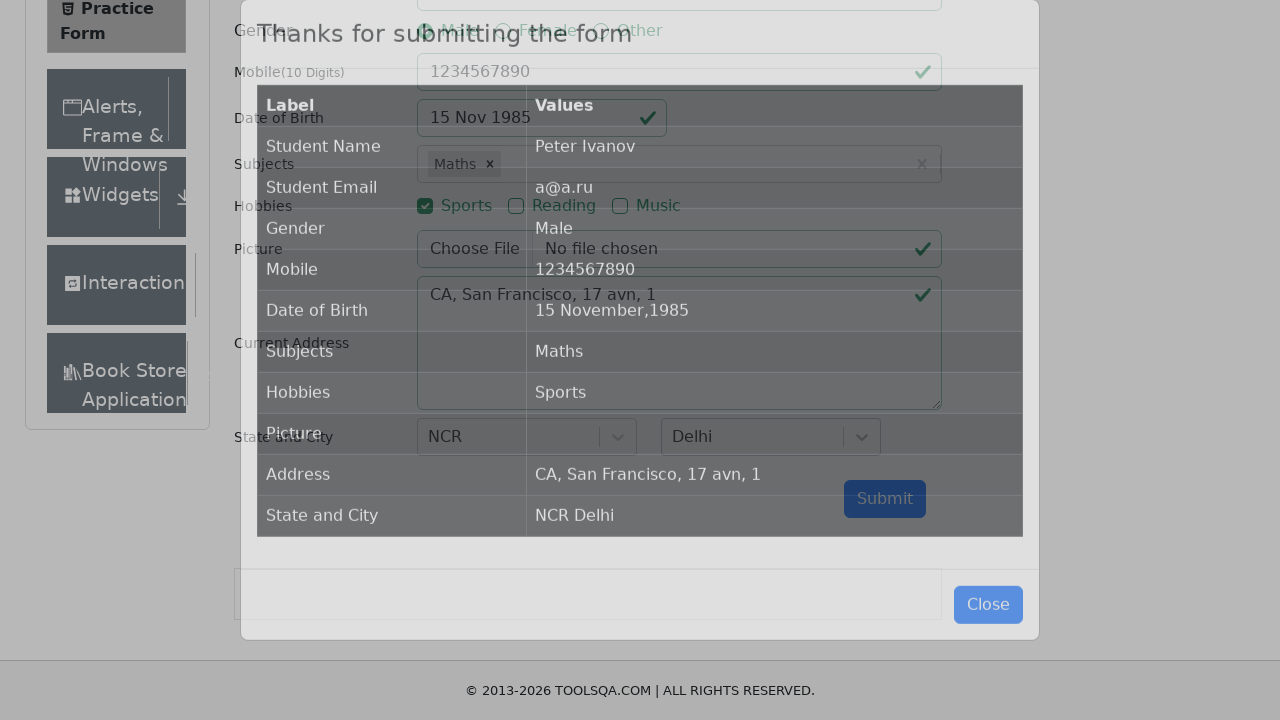

Waited for results table to appear
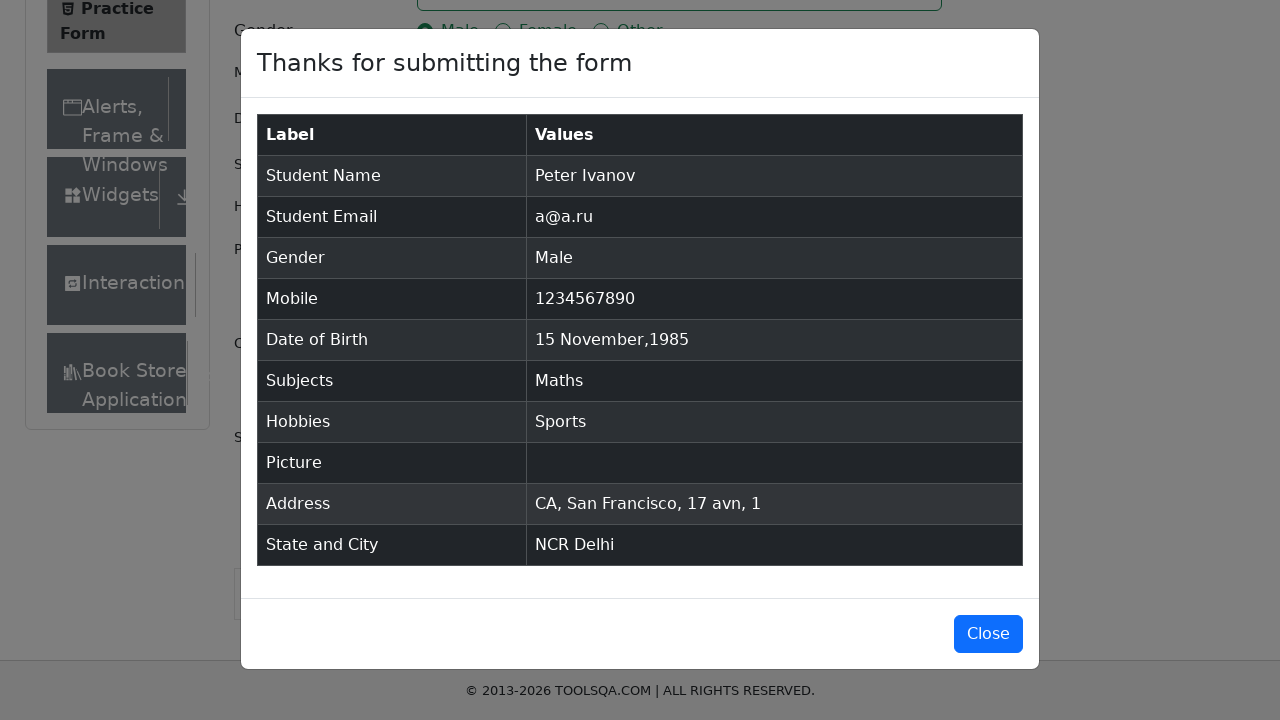

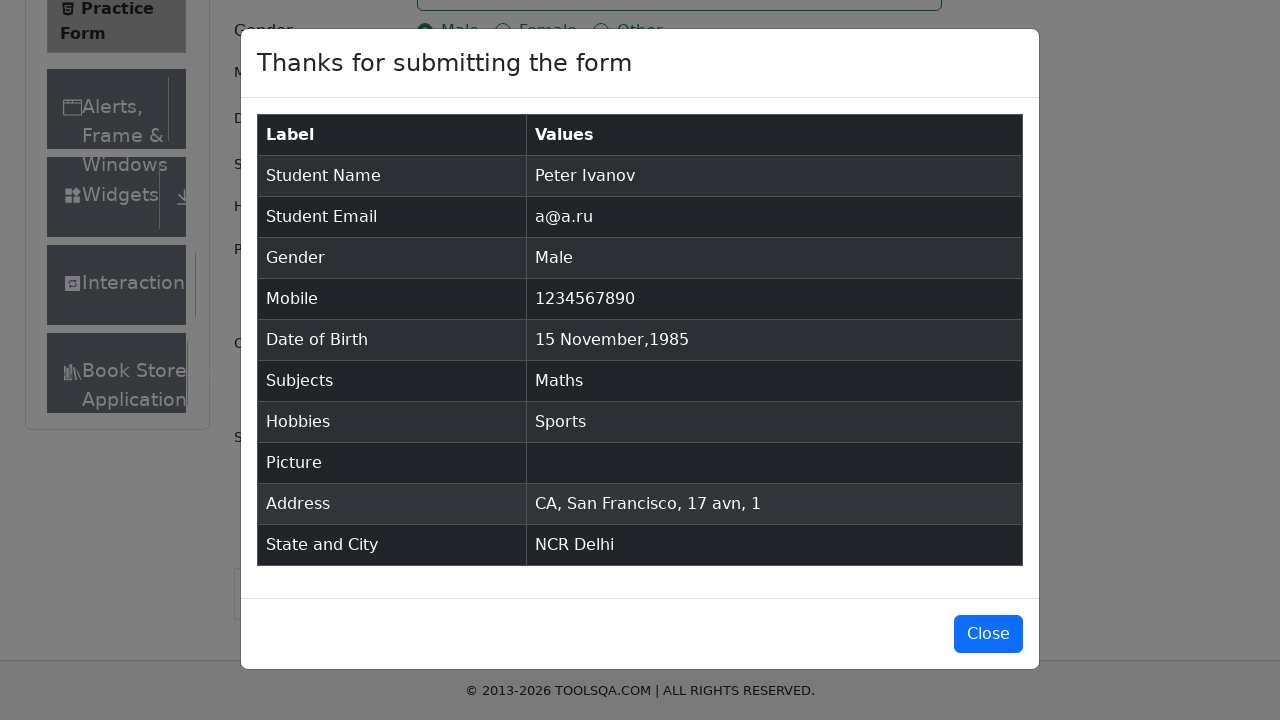